Tests entering a valid number (100) that has a perfect square root, submits the form, and accepts the alert confirmation

Starting URL: https://kristinek.github.io/site/tasks/enter_a_number

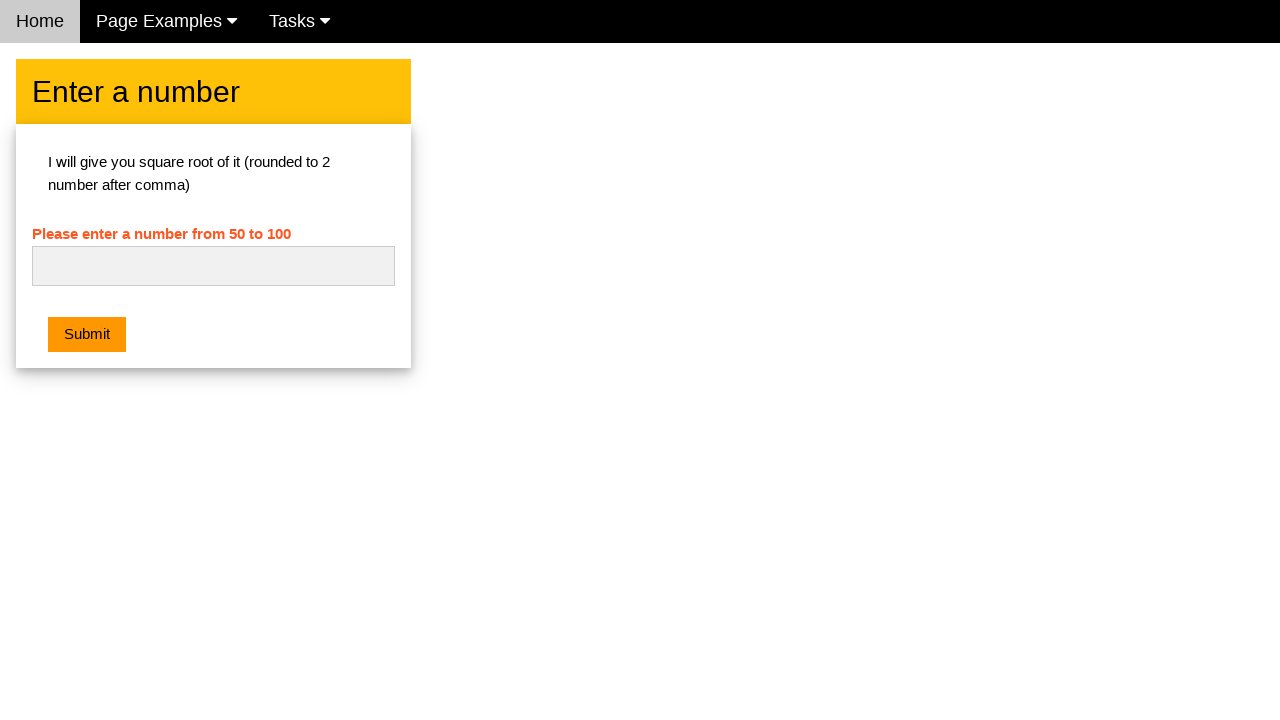

Filled number input field with '100' (a perfect square) on #numb
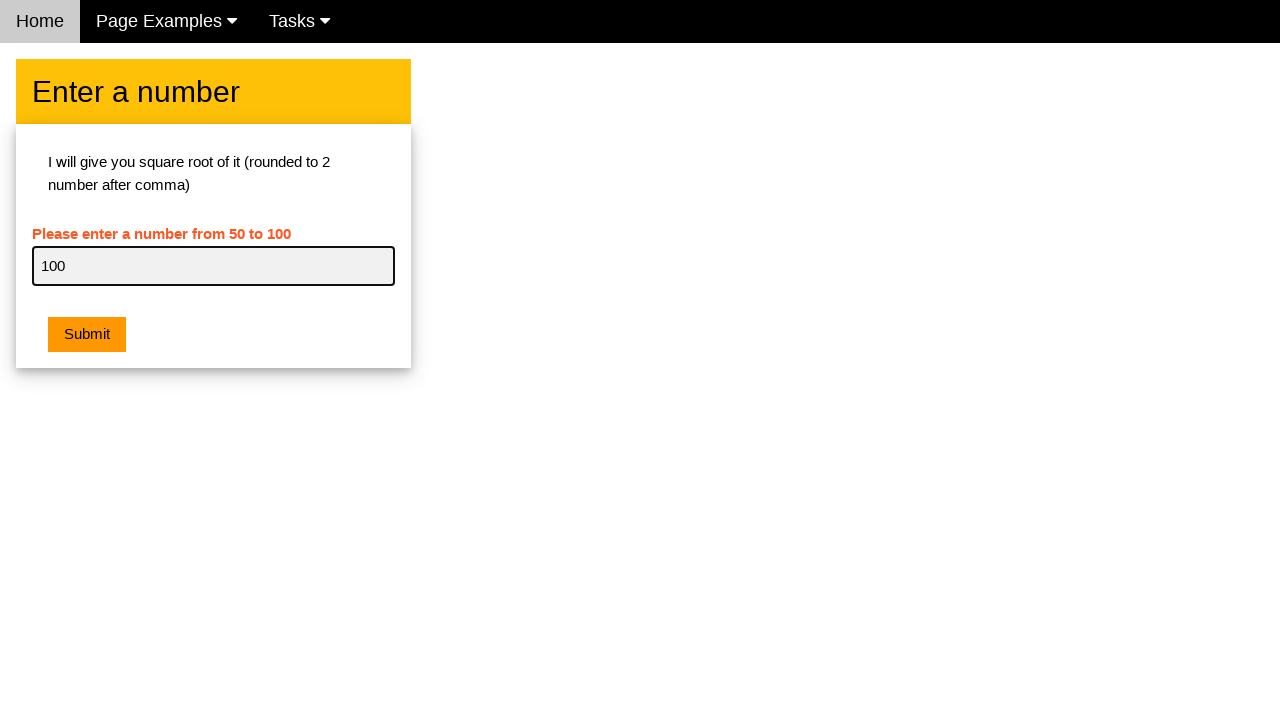

Clicked the submit button at (87, 335) on .w3-orange
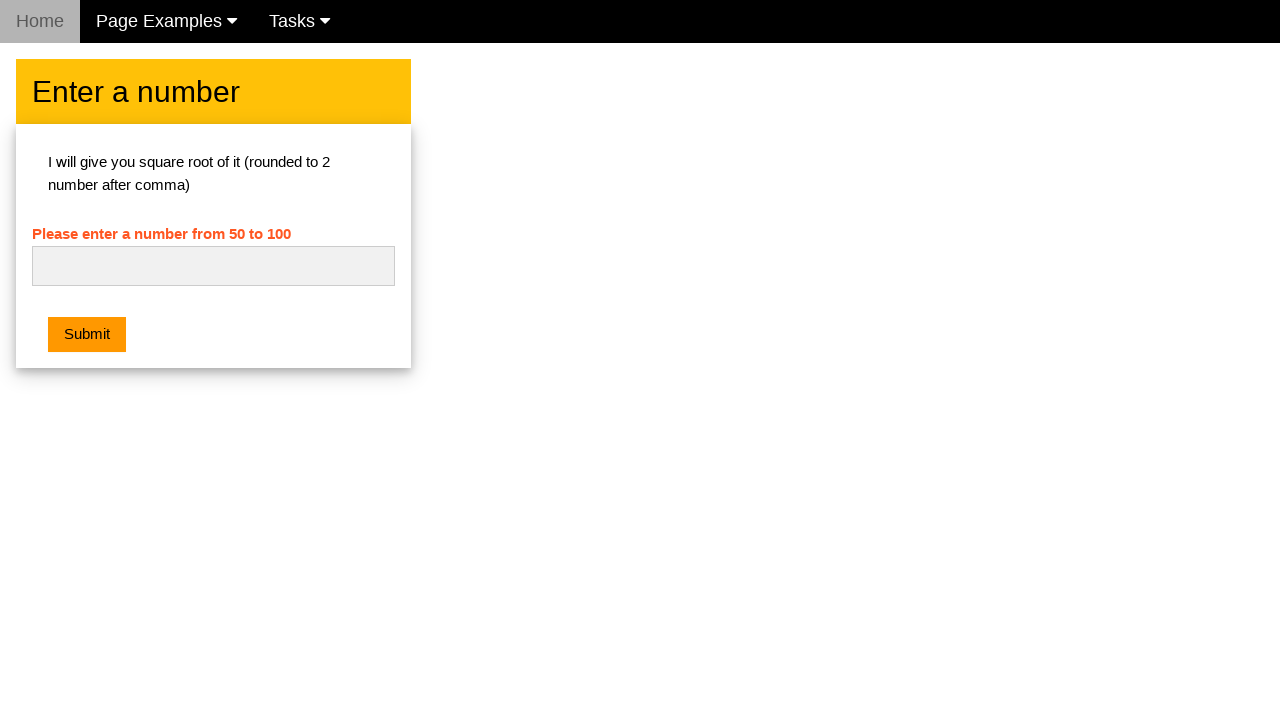

Set up dialog handler to accept alert
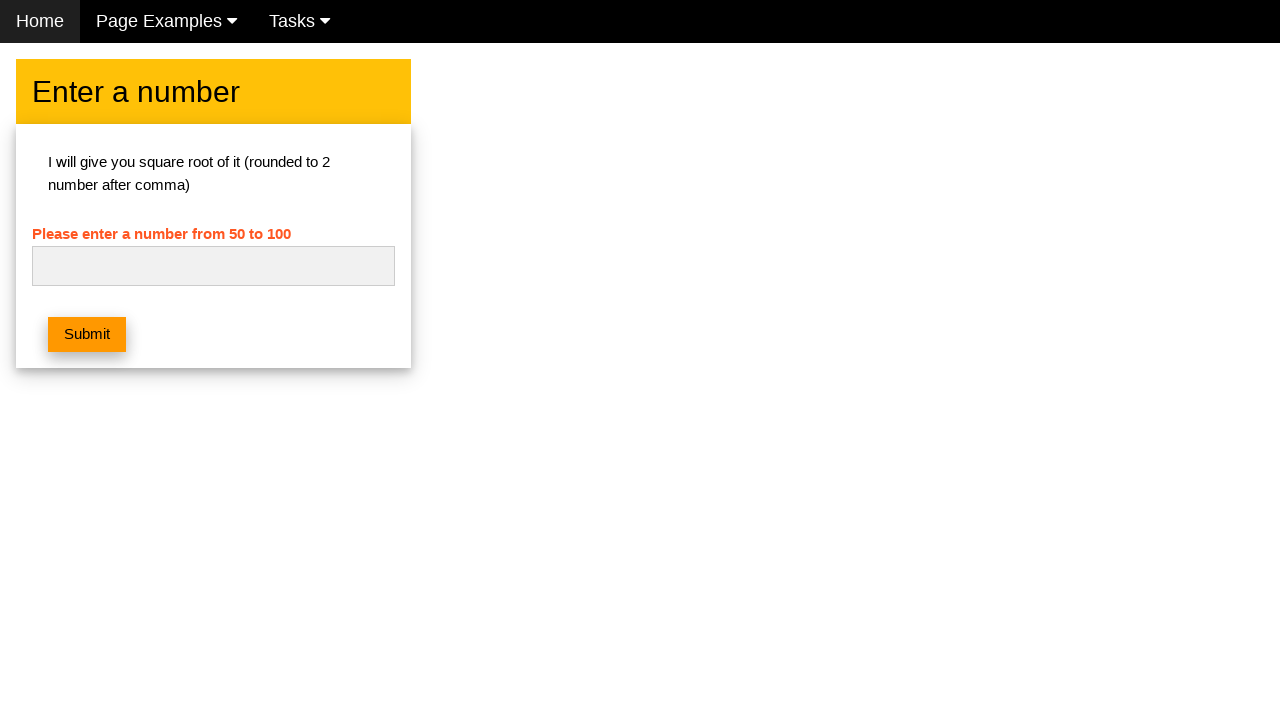

Waited 500ms for alert dialog to appear and be accepted
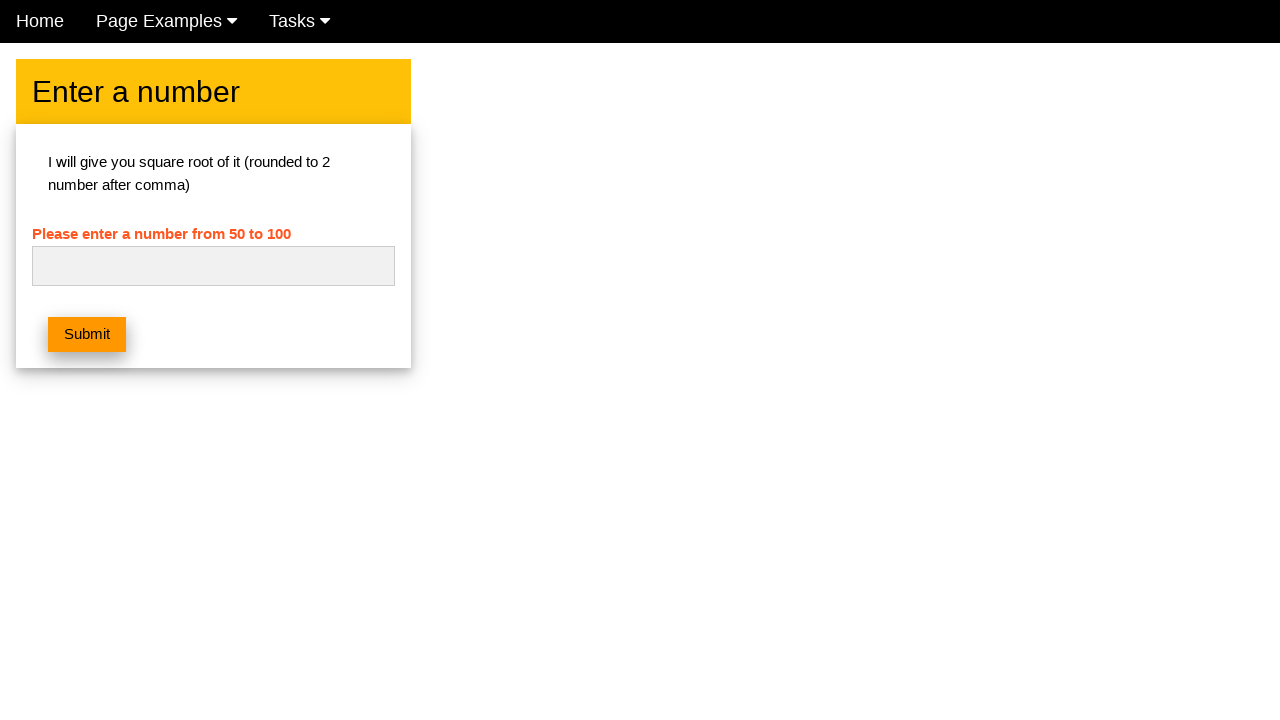

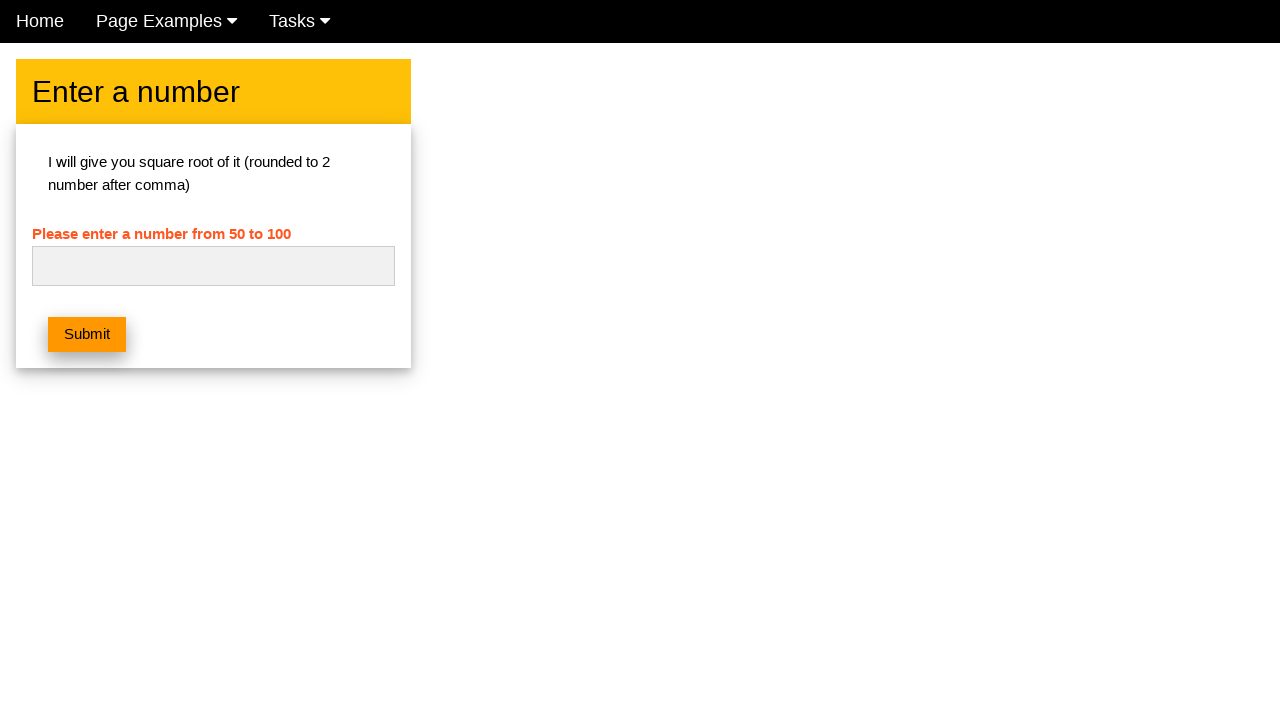